Tests radio button handling on a demo site by selecting the female radio button if it's not already selected

Starting URL: https://vinothqaacademy.com/demo-site/

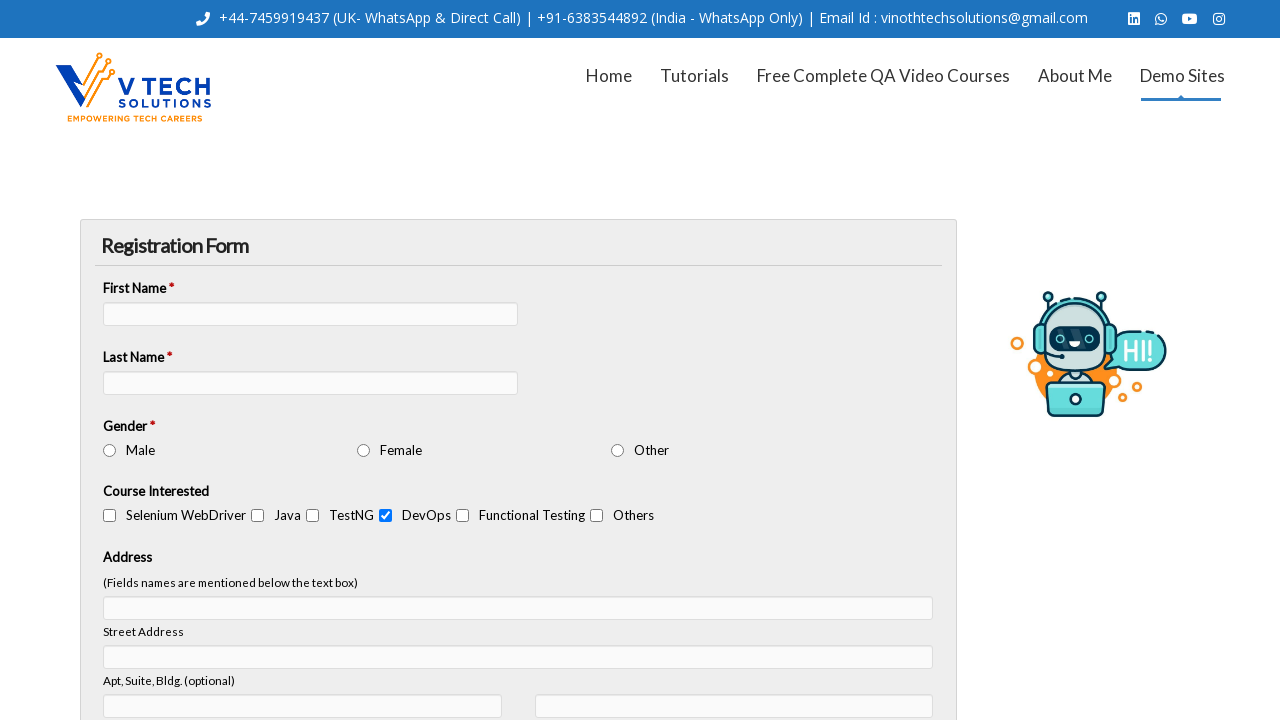

Navigated to demo site
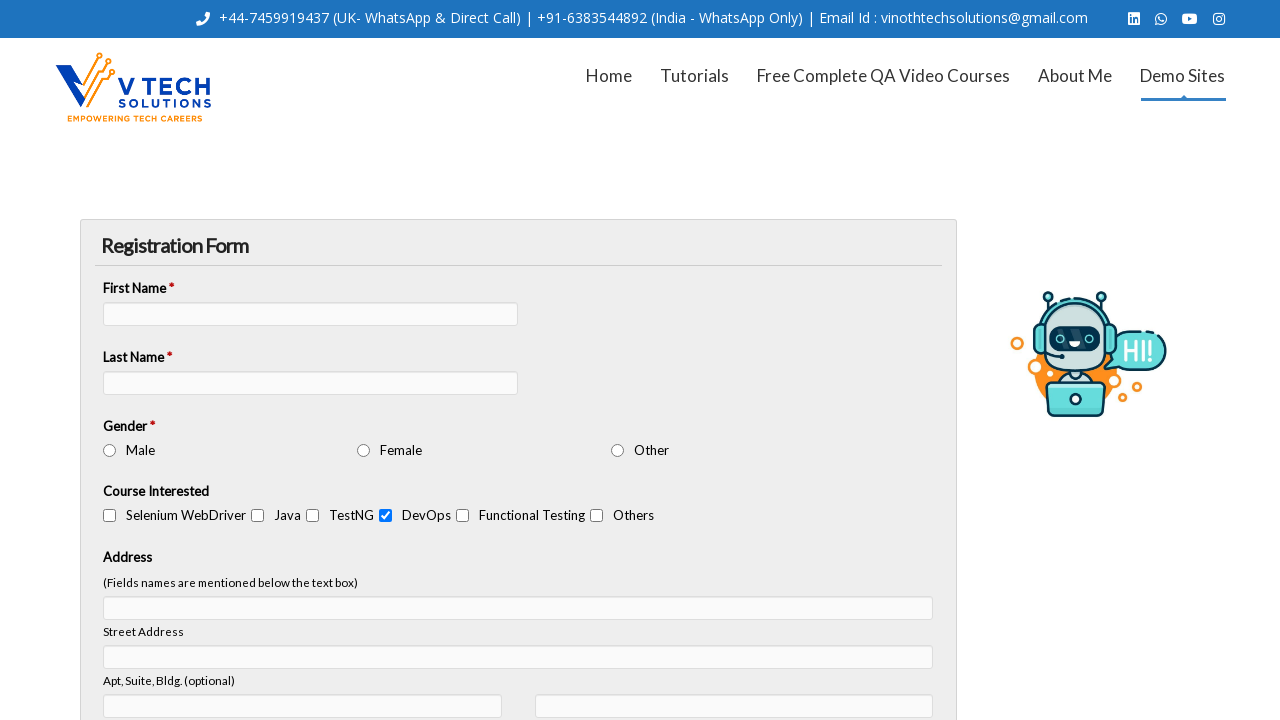

Located female radio button element
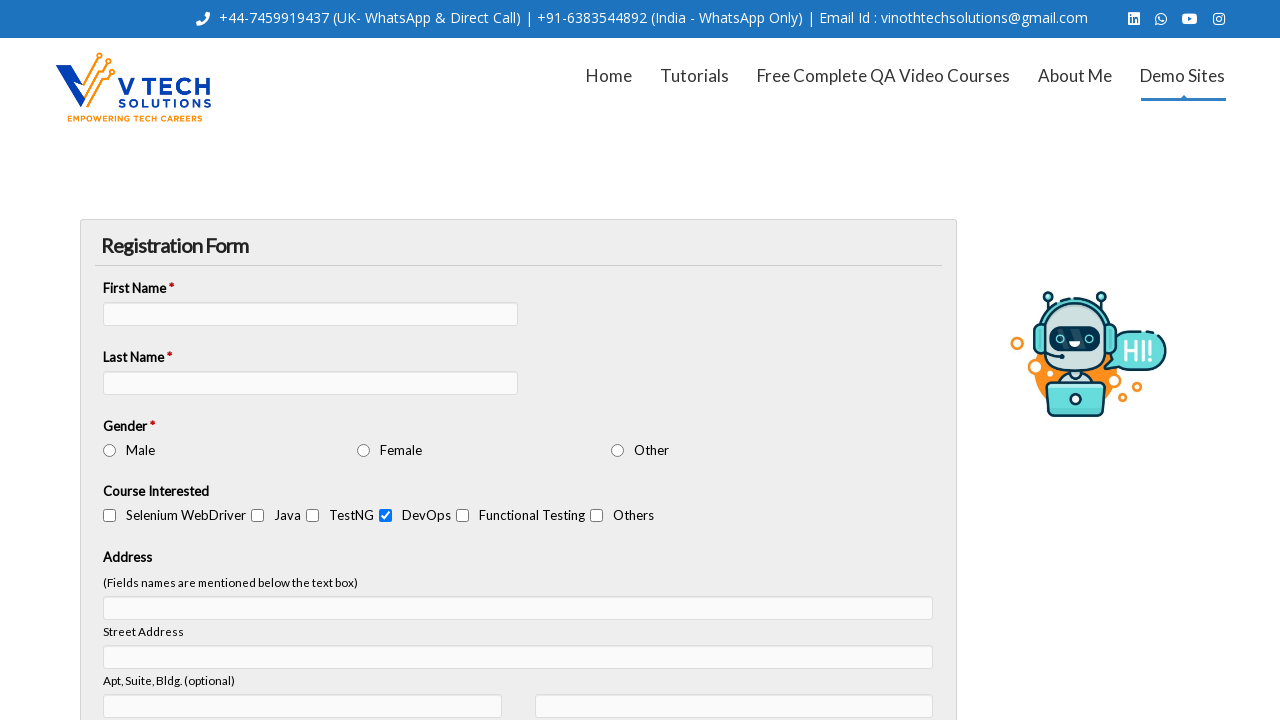

Checked female radio button status - not selected
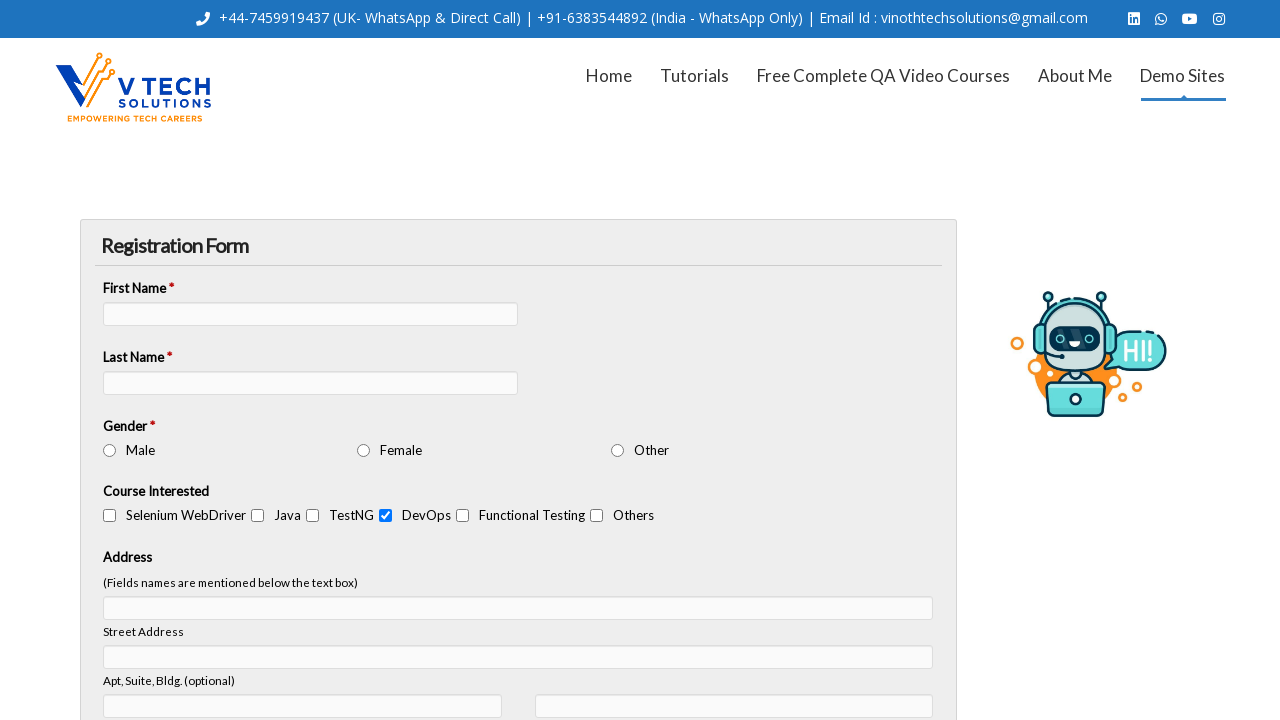

Clicked female radio button to select it at (364, 450) on #vfb-31-2
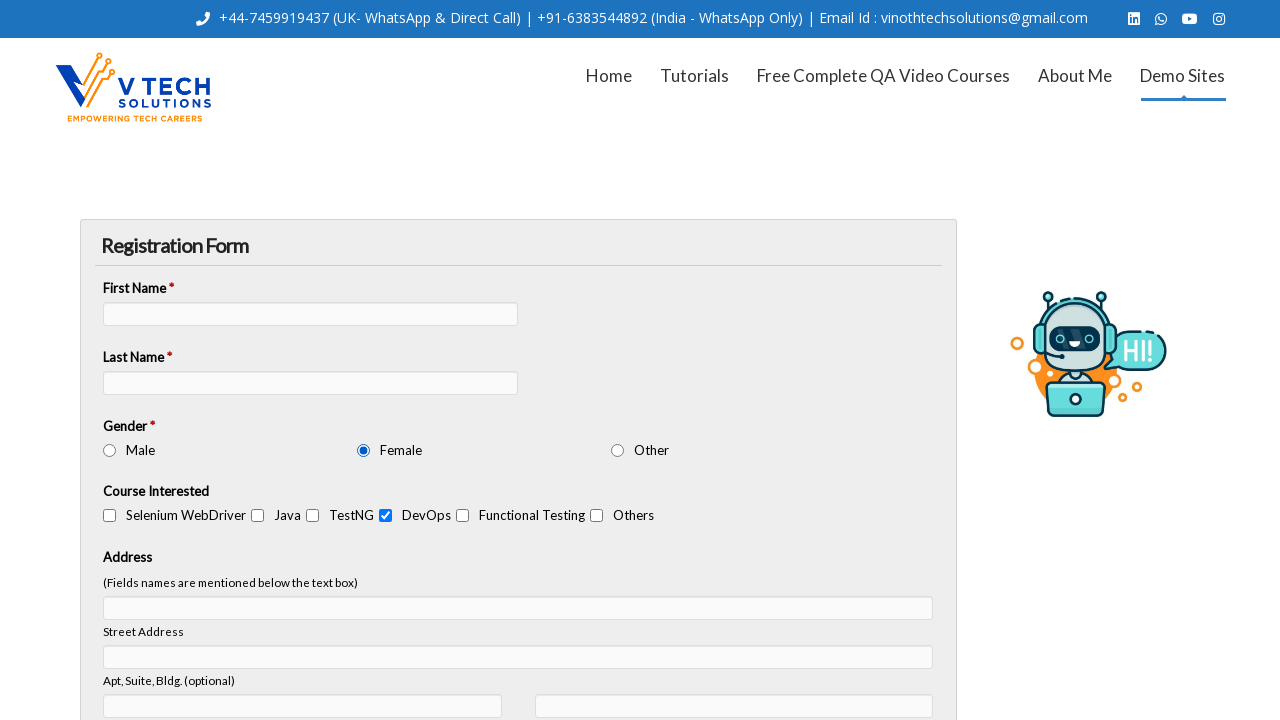

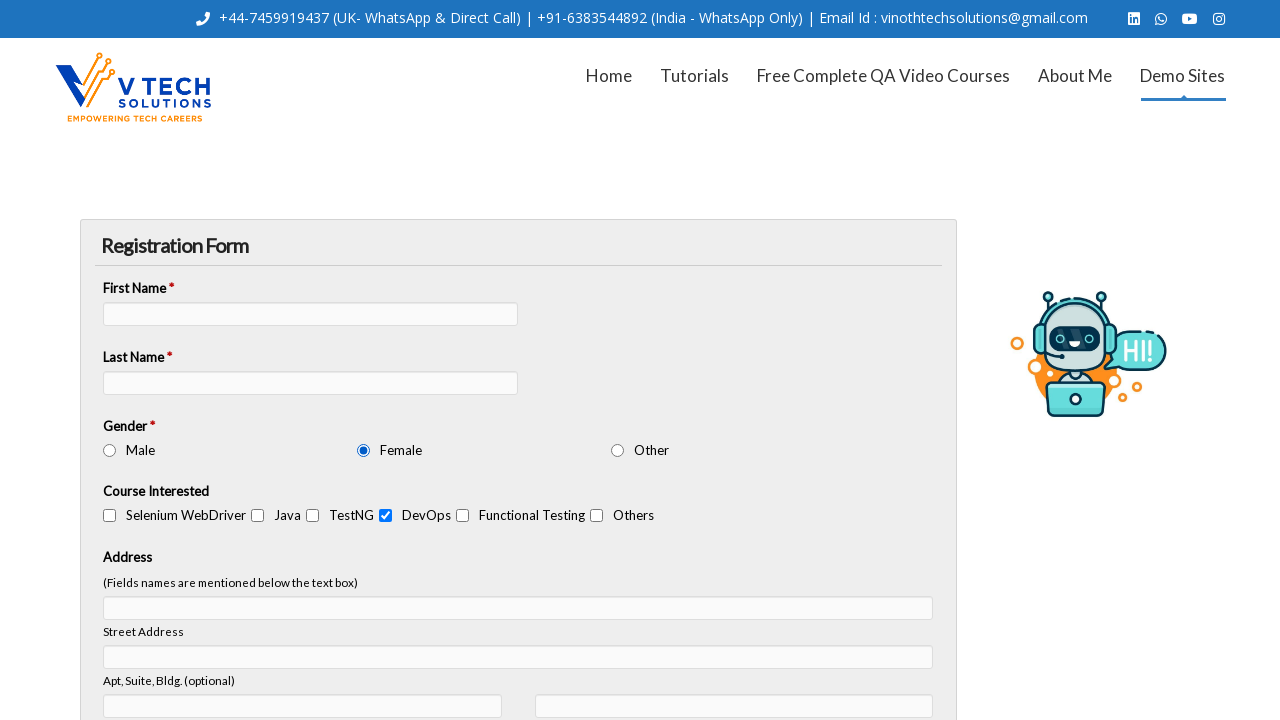